Tests that the todo counter displays the correct number of items

Starting URL: https://demo.playwright.dev/todomvc

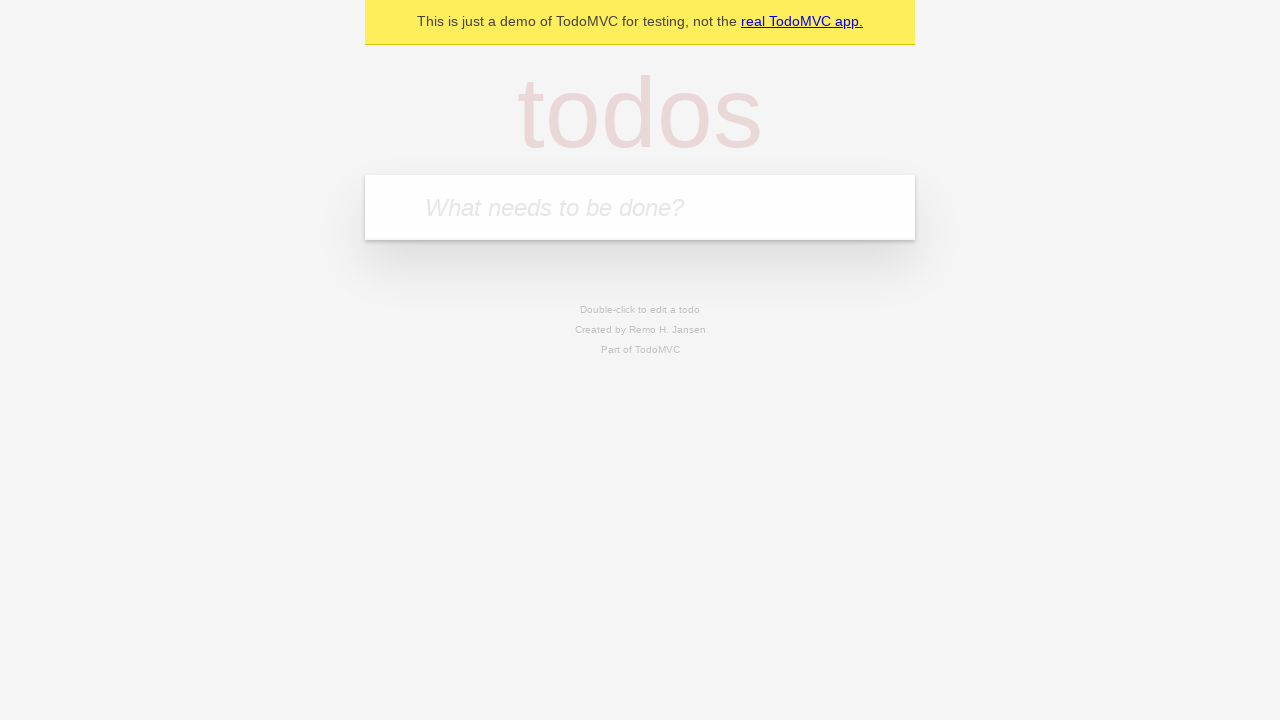

Filled todo input with 'buy some cheese' on internal:attr=[placeholder="What needs to be done?"i]
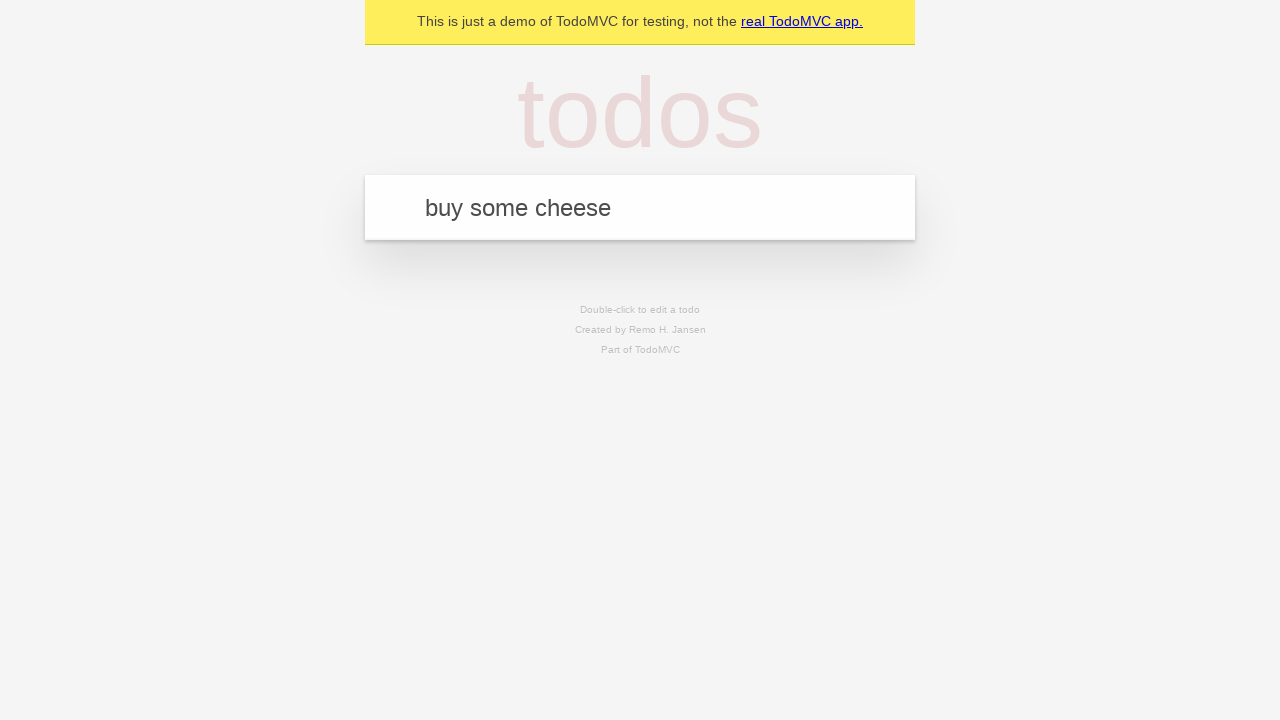

Pressed Enter to add first todo item on internal:attr=[placeholder="What needs to be done?"i]
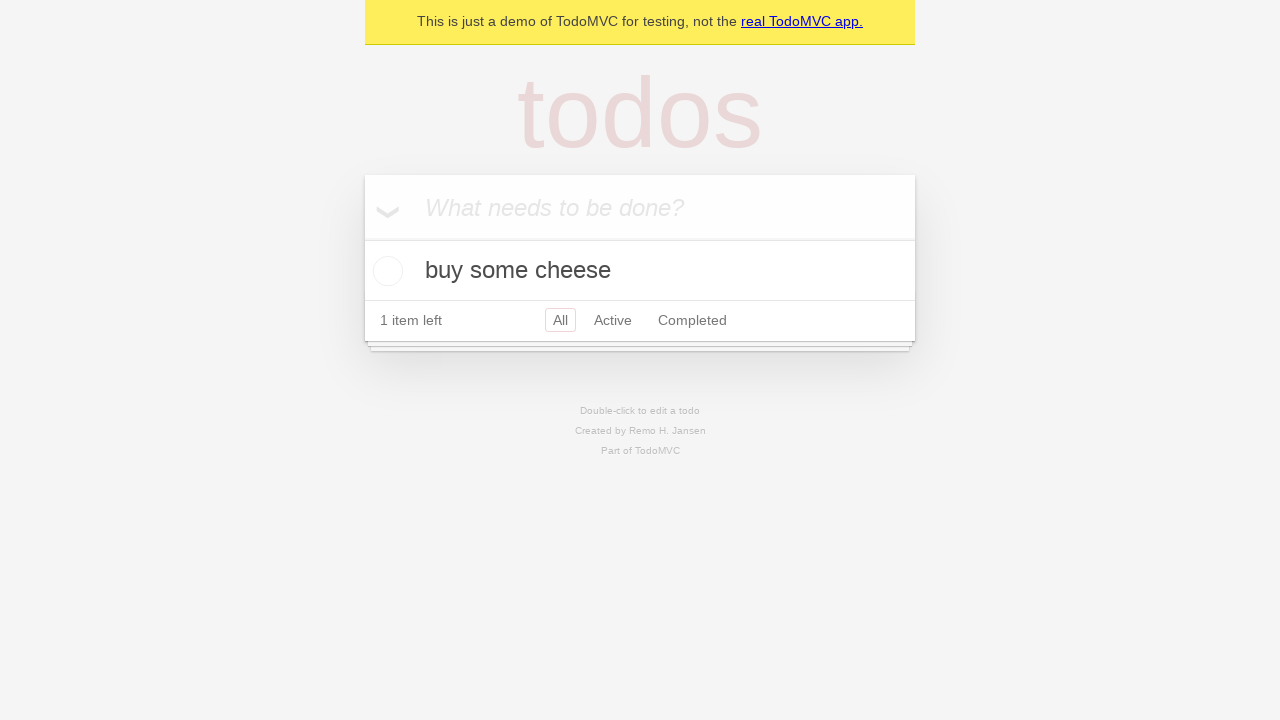

Todo counter element is visible after adding first item
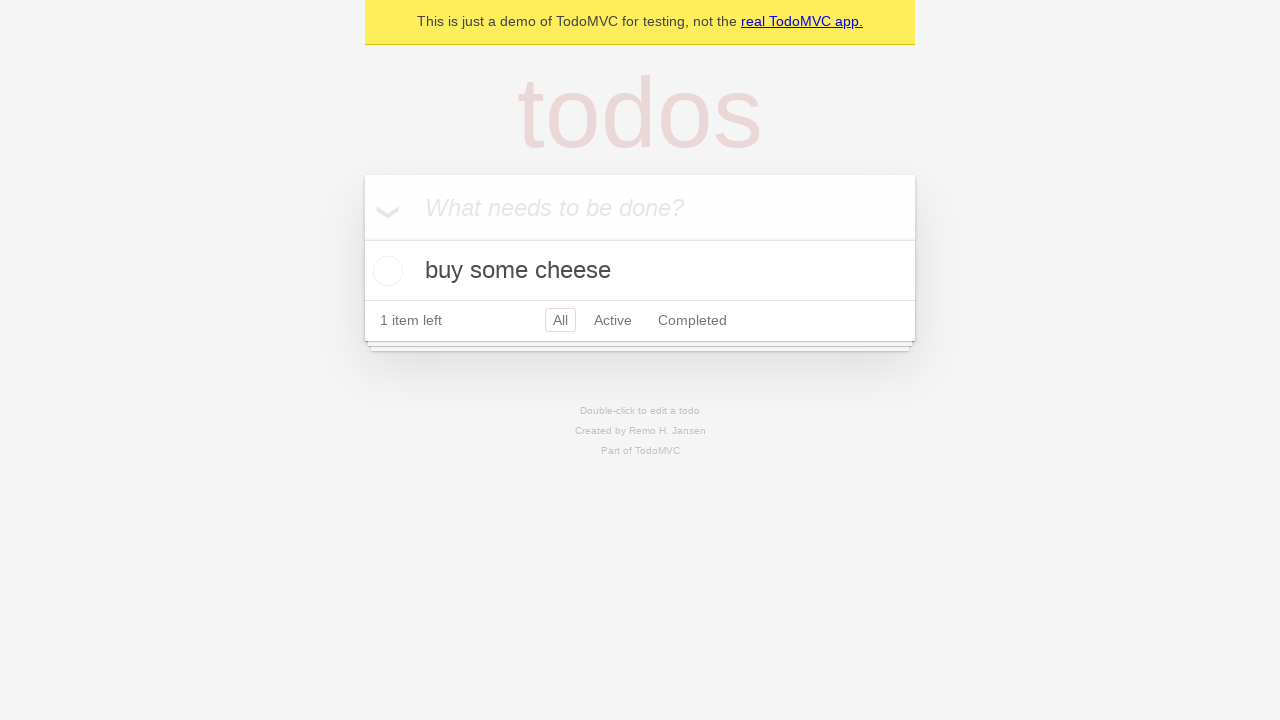

Filled todo input with 'feed the cat' on internal:attr=[placeholder="What needs to be done?"i]
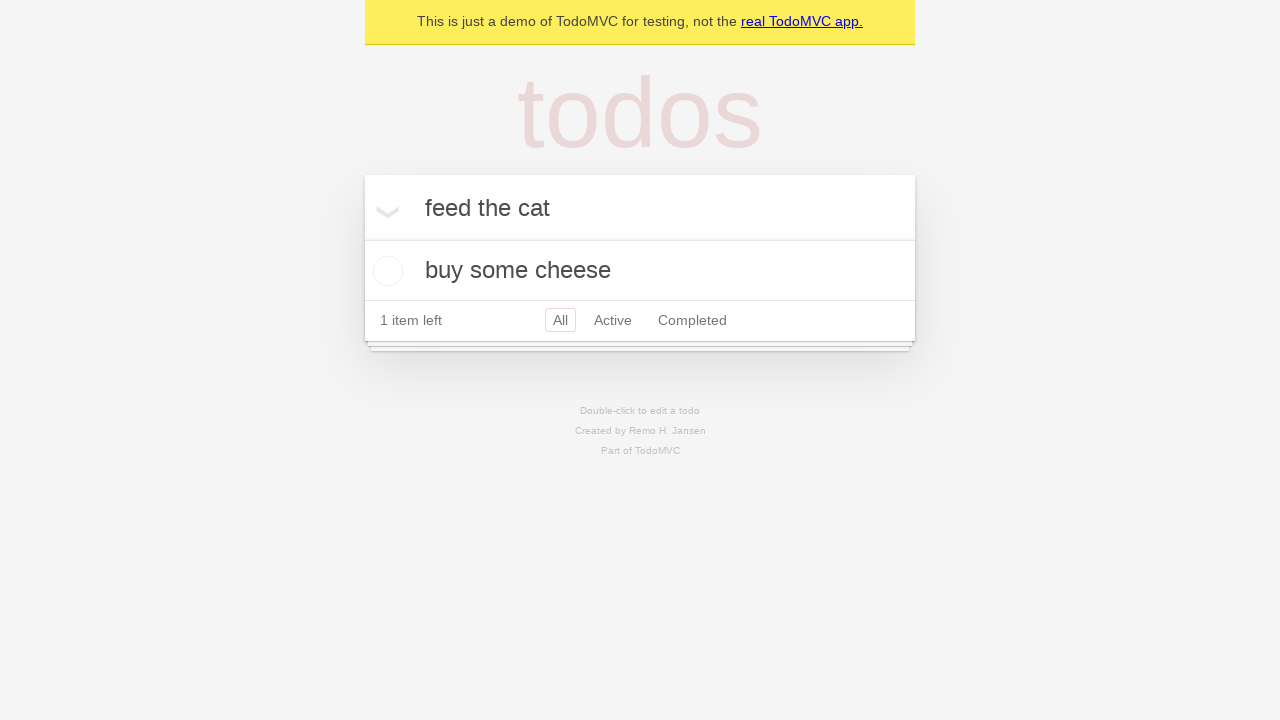

Pressed Enter to add second todo item on internal:attr=[placeholder="What needs to be done?"i]
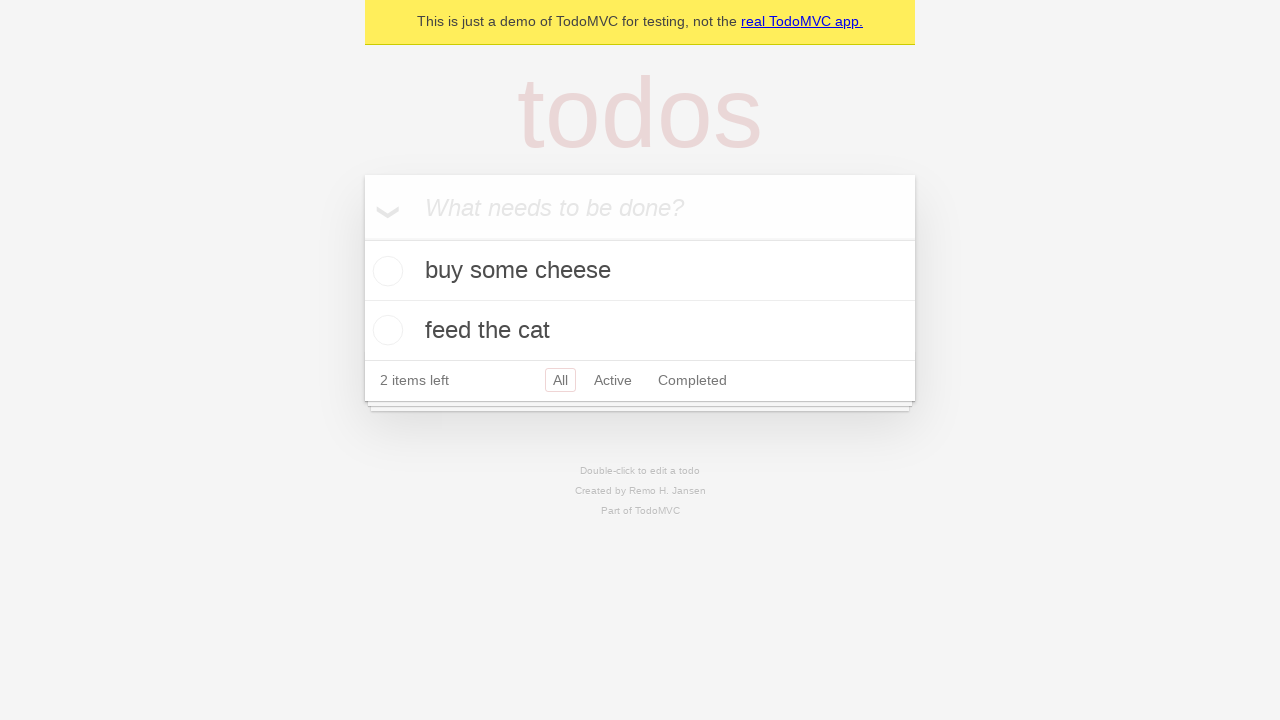

Todo counter displays 2 items
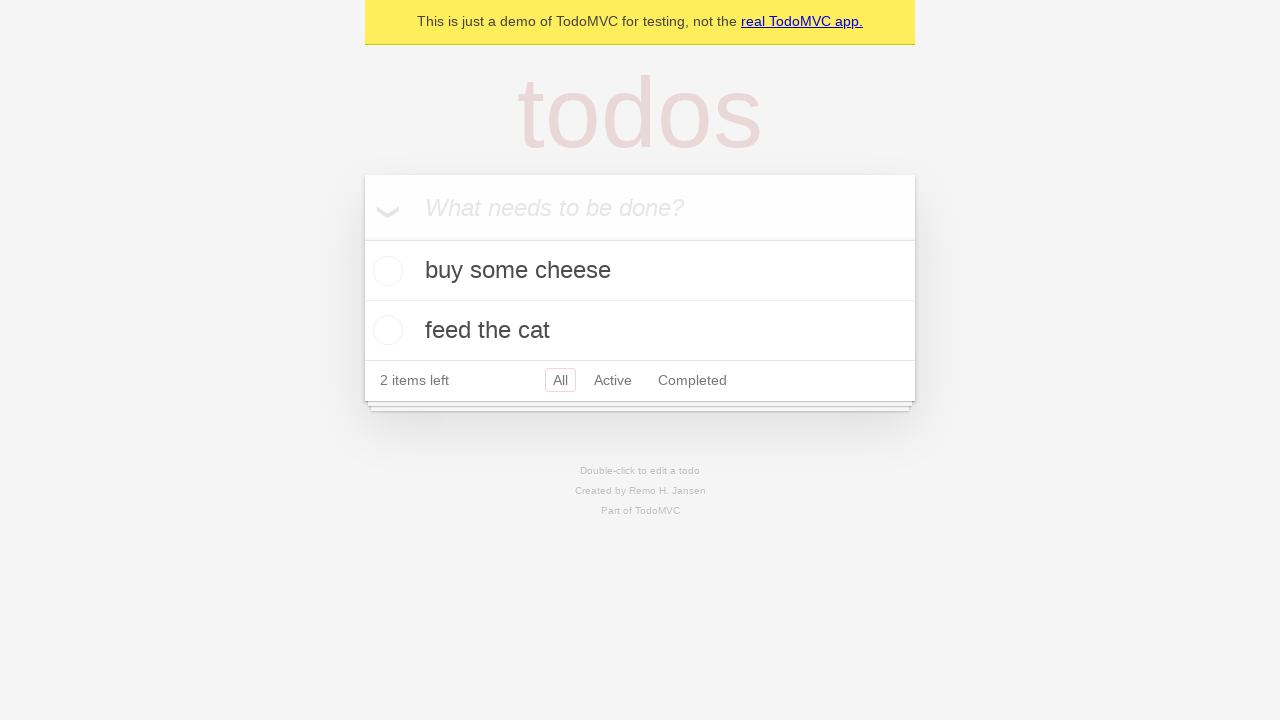

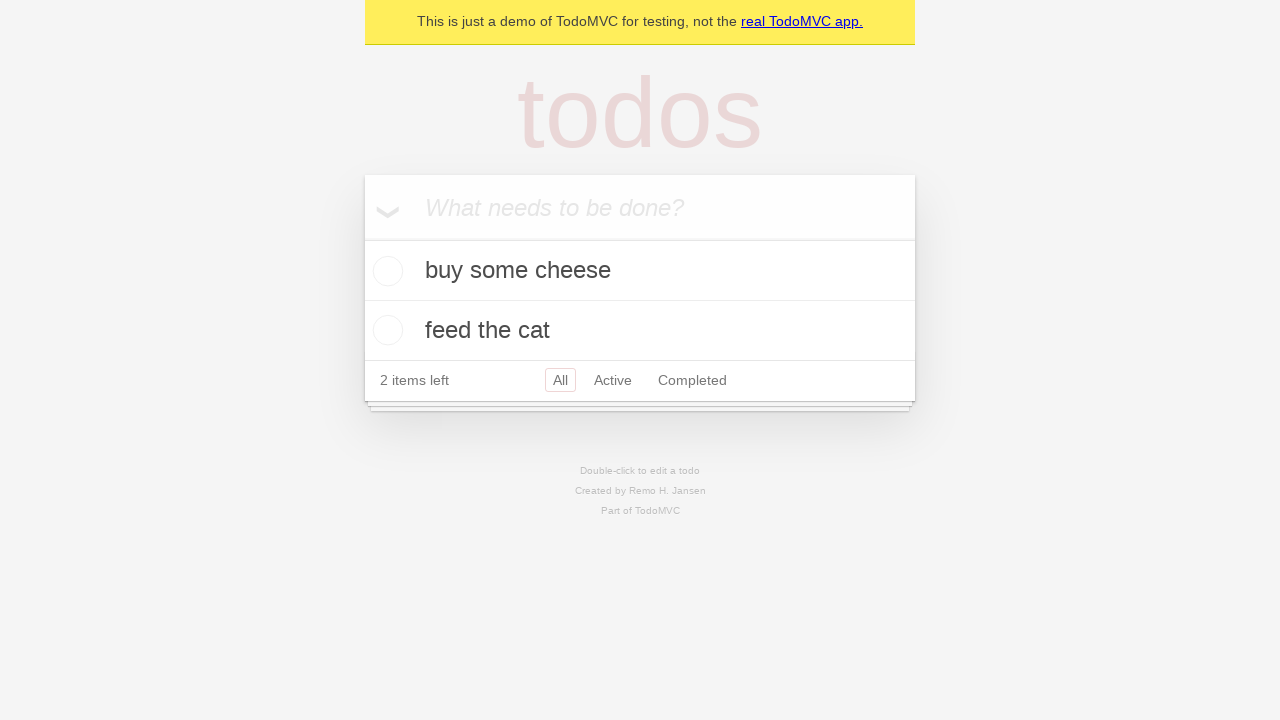